Tests infinite scroll functionality by scrolling to the bottom of the page multiple times to trigger dynamic content loading, waiting for content changes between scrolls.

Starting URL: https://www.yahoo.co.jp/

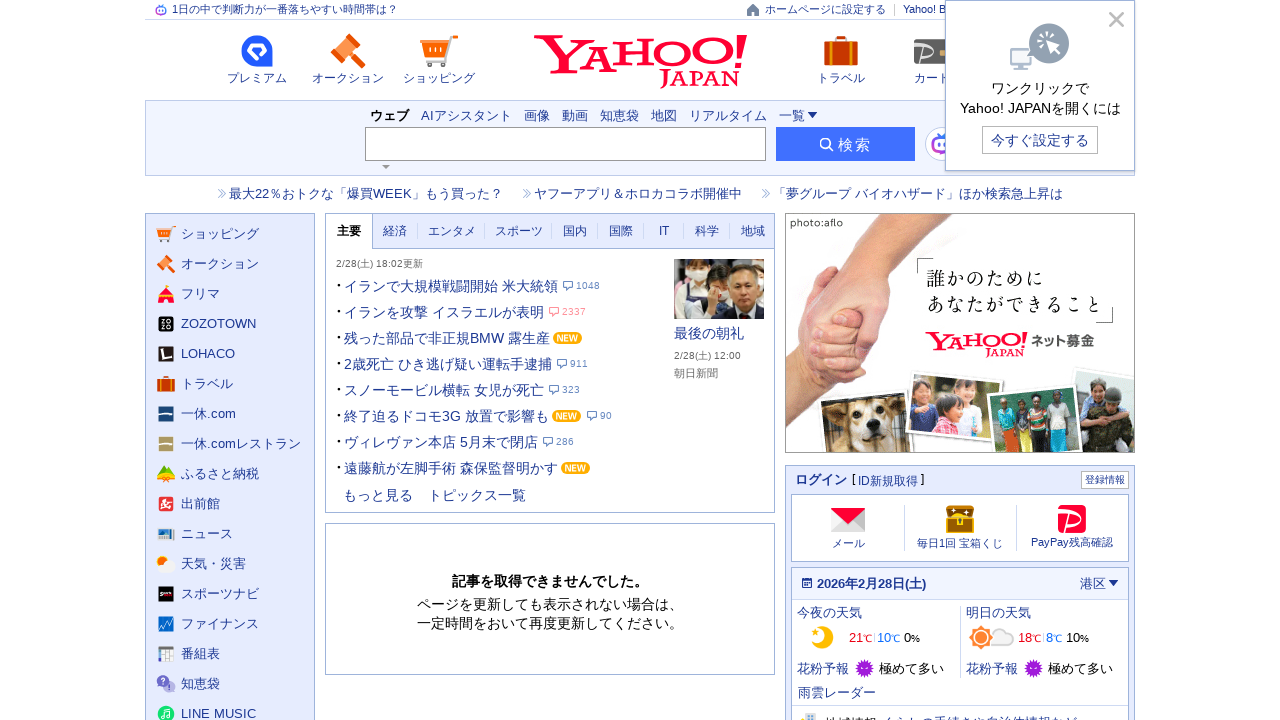

Retrieved initial page scroll height
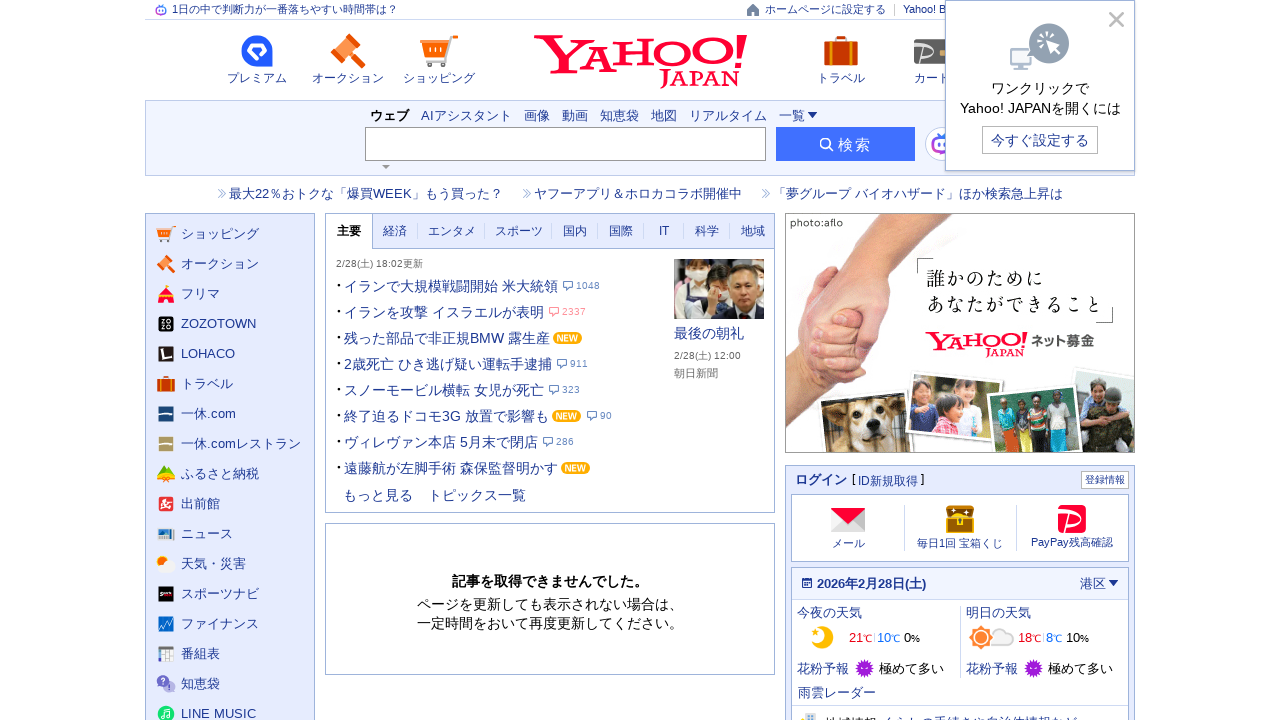

Scrolled to bottom of page (iteration 1)
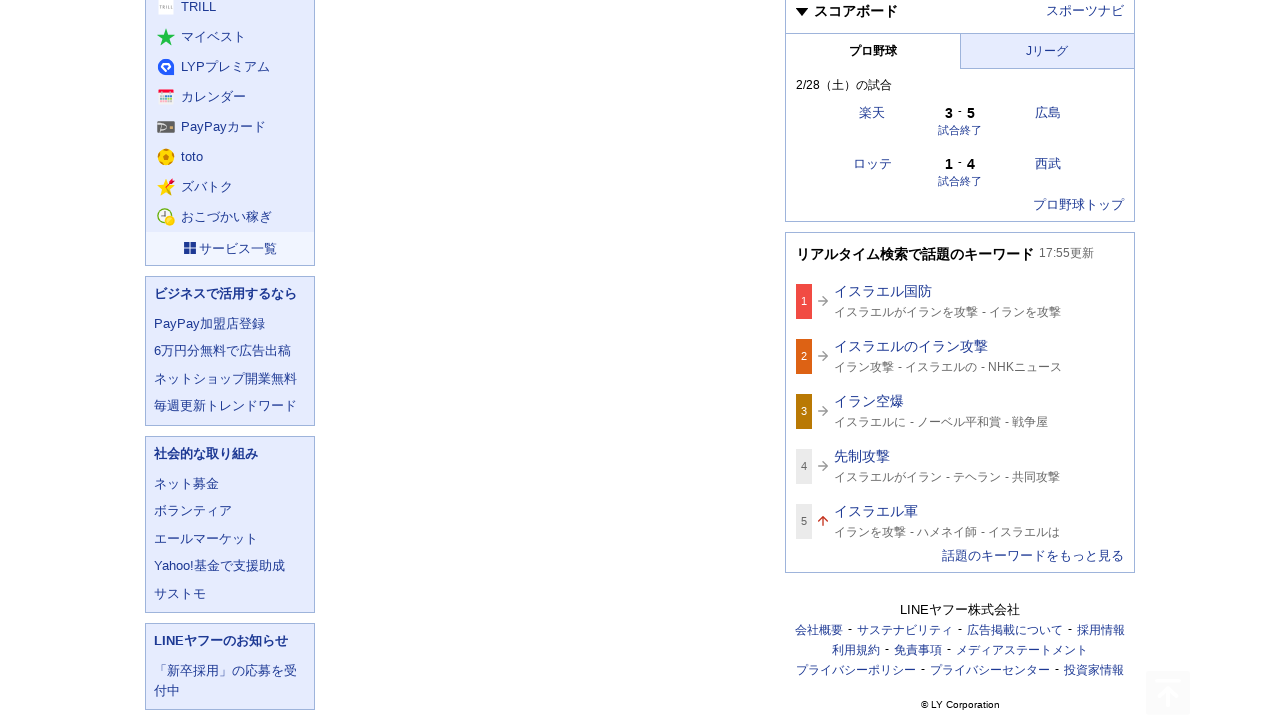

Waited 3 seconds for new content to load
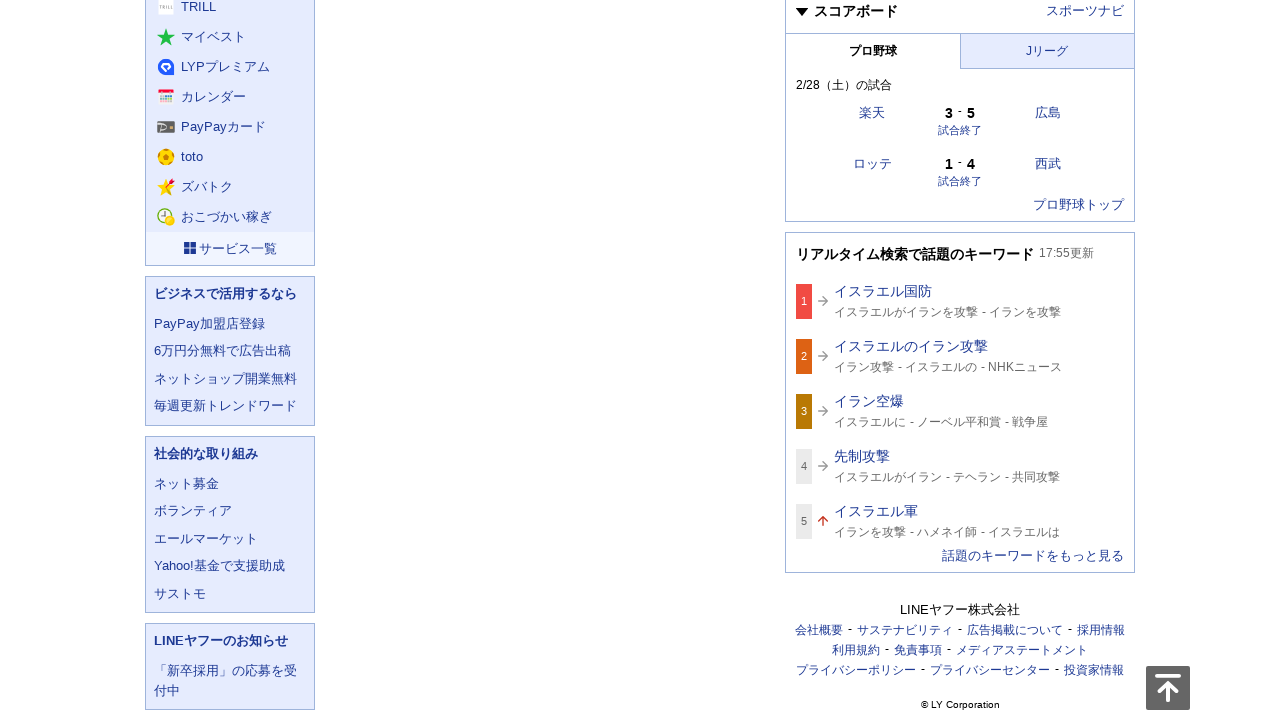

Checked new page scroll height
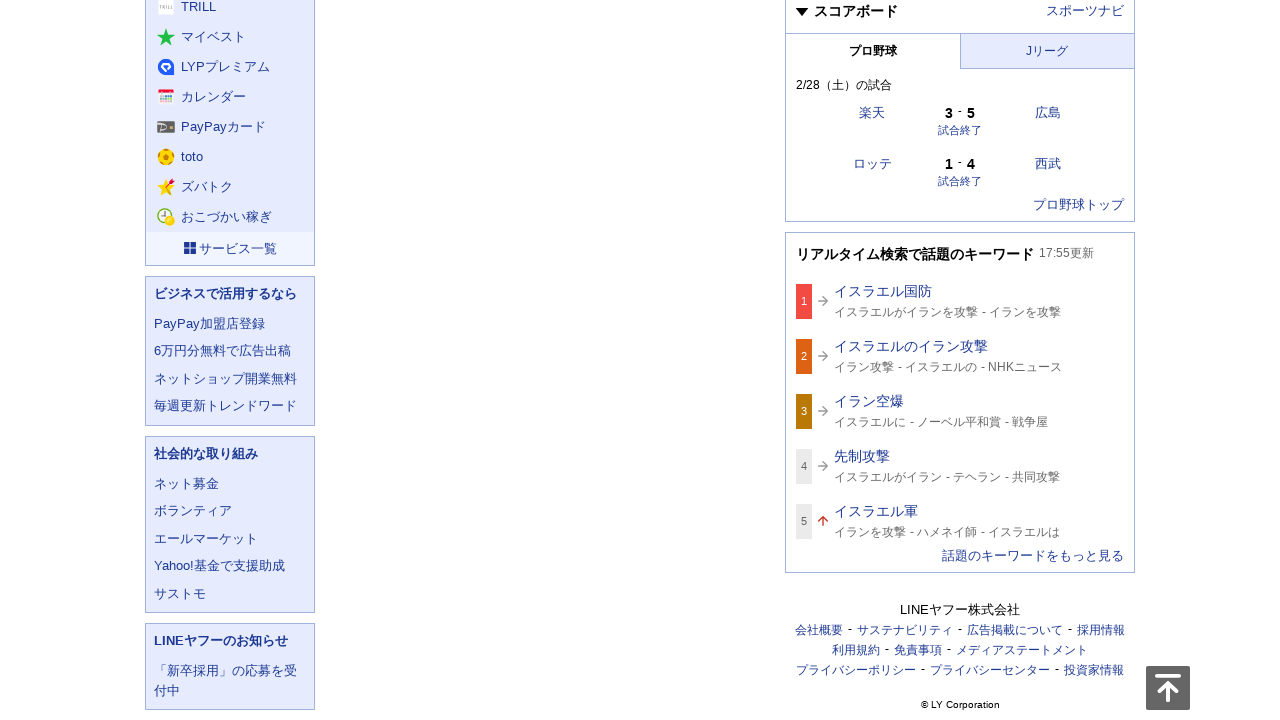

No new content detected, stopped scrolling
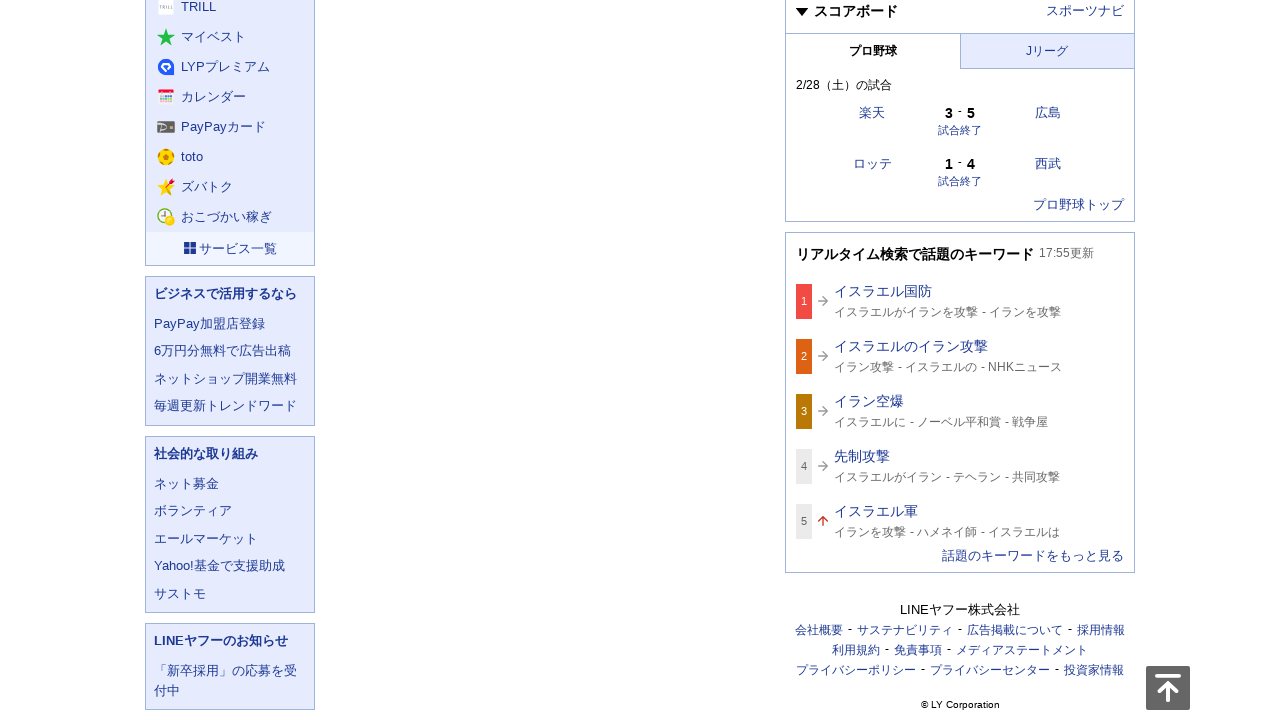

Verified anchor elements loaded on page
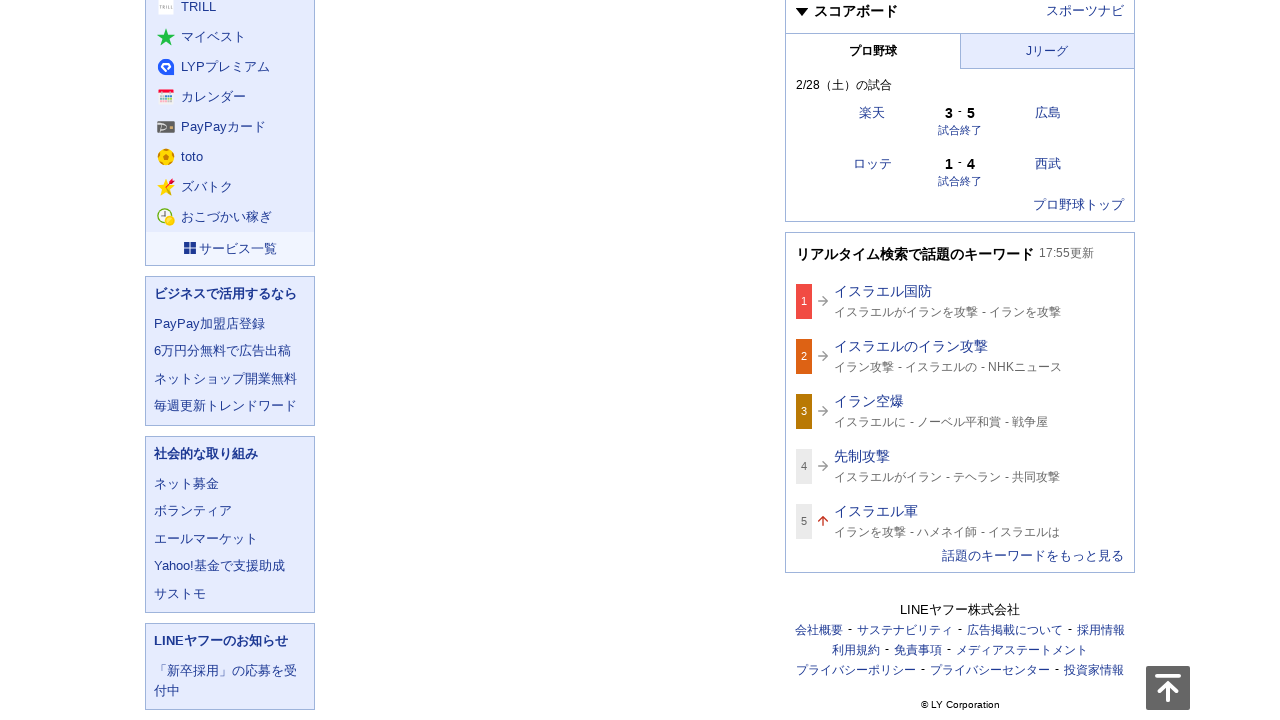

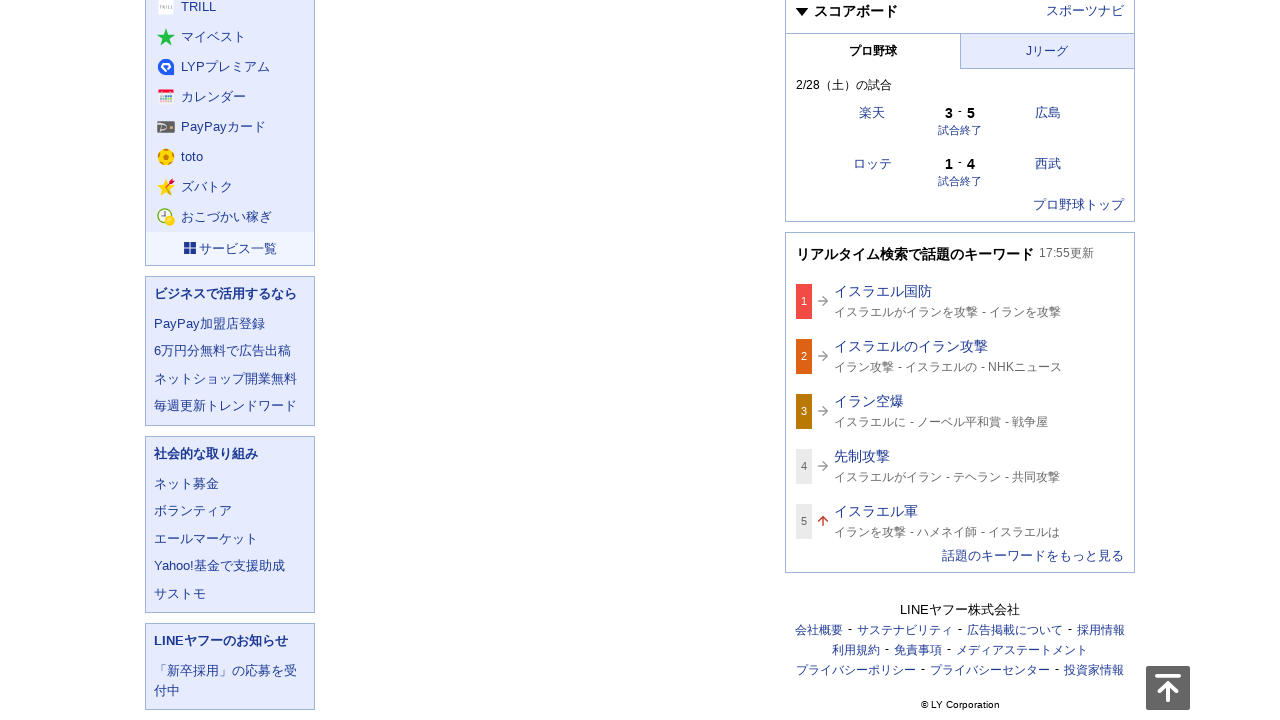